Tests dropdown selection functionality on a W3Schools demo page by switching to an iframe and selecting an option from a dropdown menu

Starting URL: https://www.w3schools.com/html/tryit.asp?filename=tryhtml_elem_select

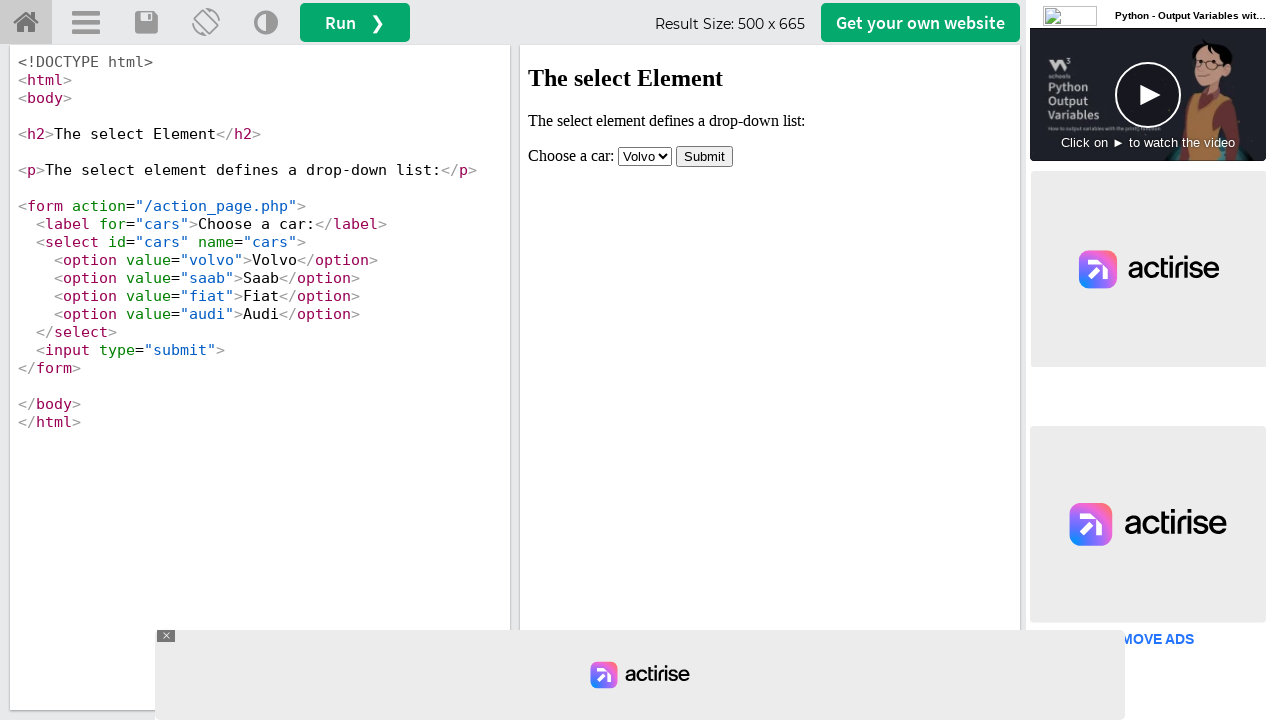

Located the iframe containing the demo content
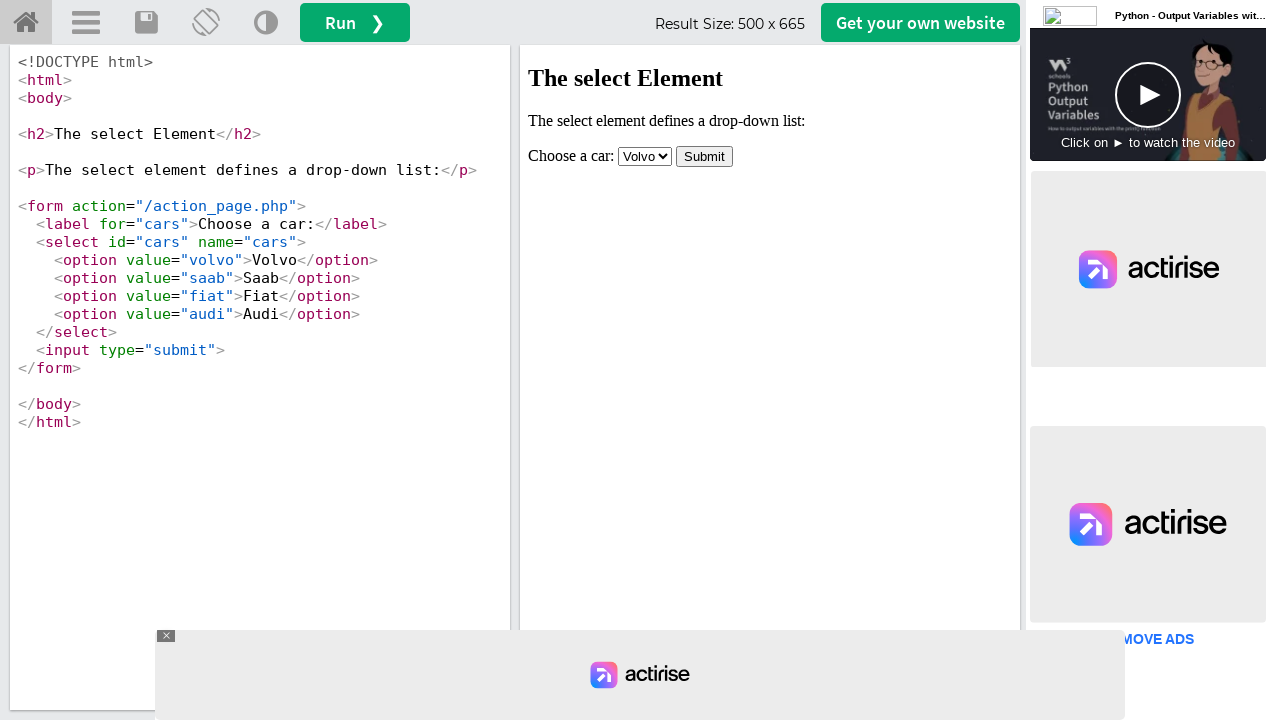

Located the dropdown select element within the iframe
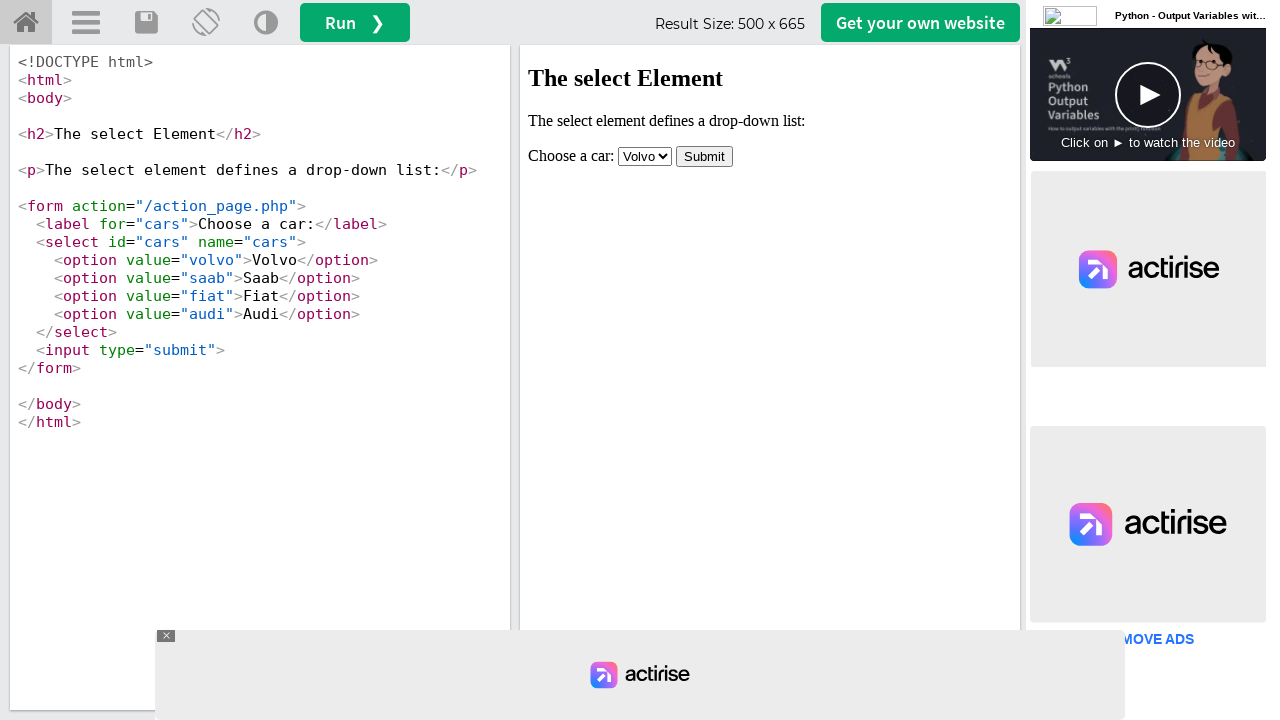

Dropdown element is now visible and ready
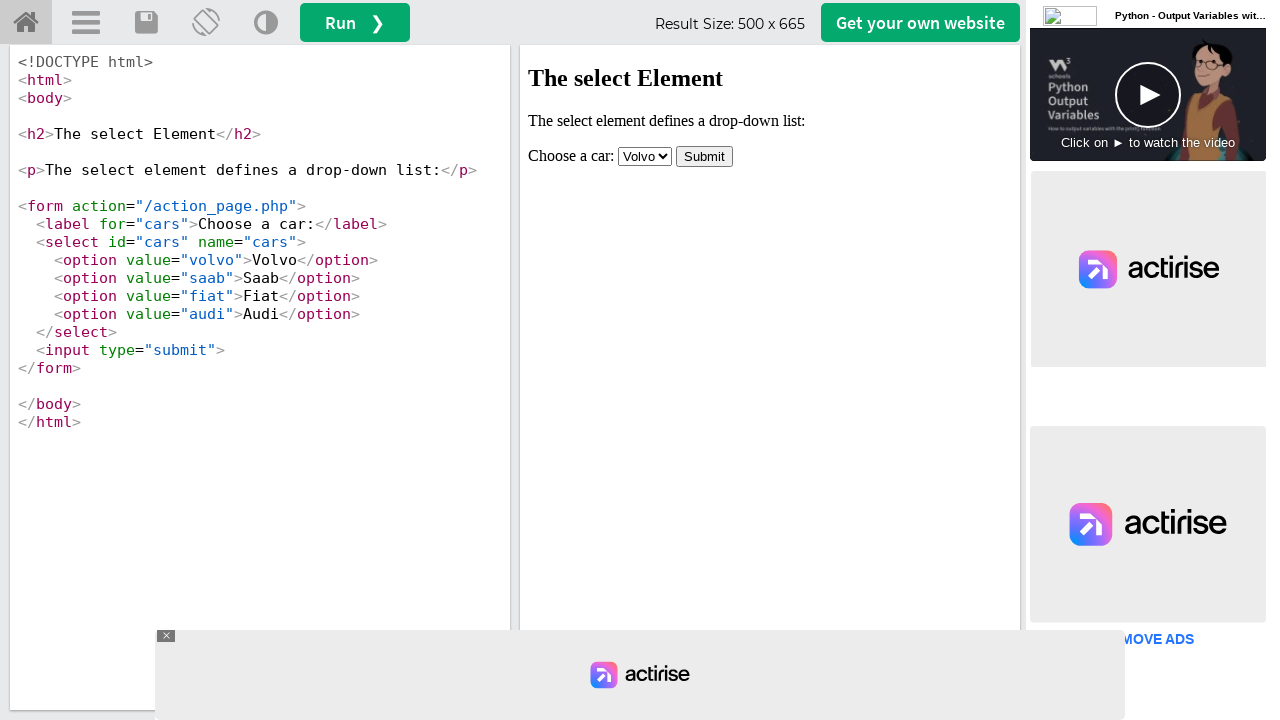

Selected 'audi' option from dropdown by value on iframe >> nth=0 >> internal:control=enter-frame >> select
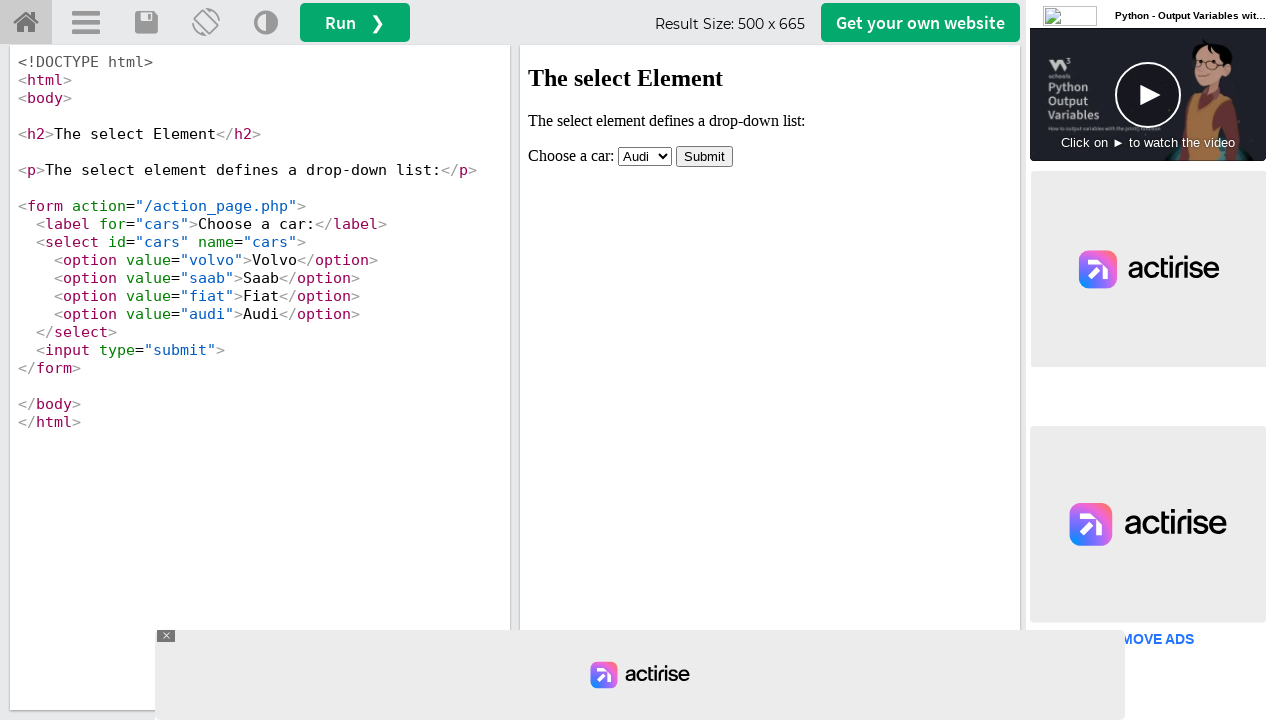

Selected 'Fiat' option from dropdown by visible text on iframe >> nth=0 >> internal:control=enter-frame >> select
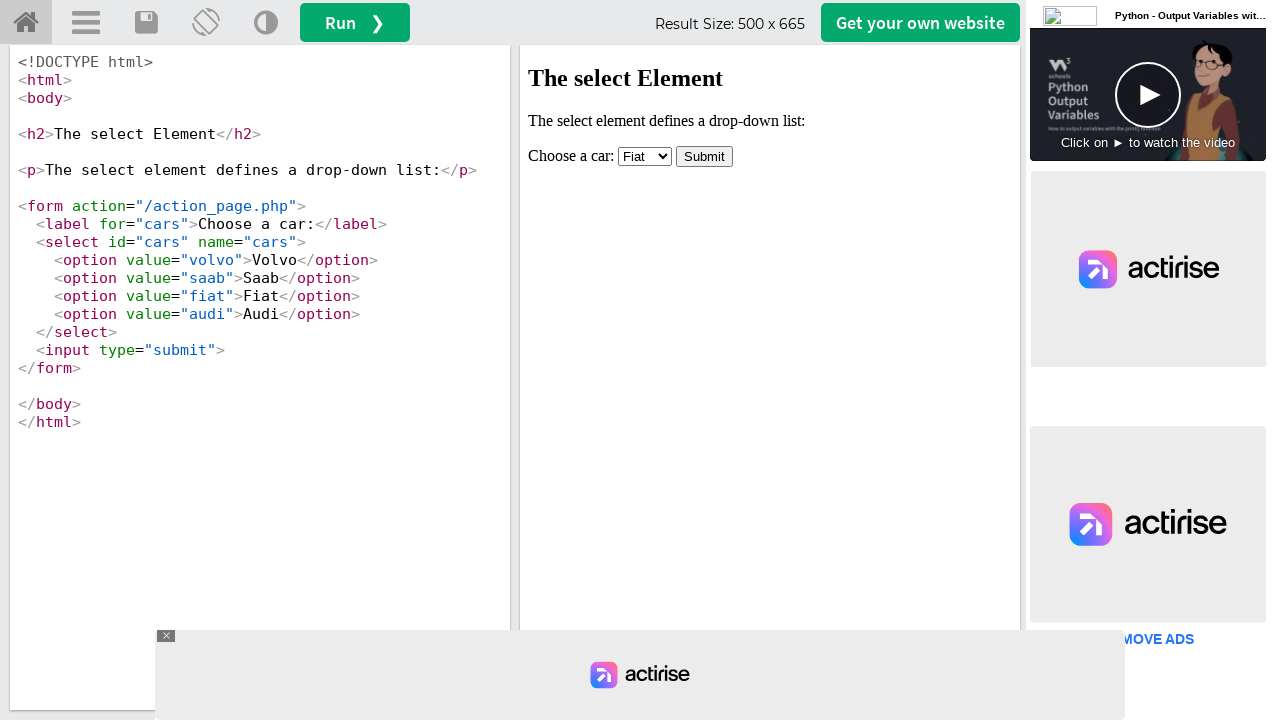

Selected option at index 3 (Audi) from dropdown on iframe >> nth=0 >> internal:control=enter-frame >> select
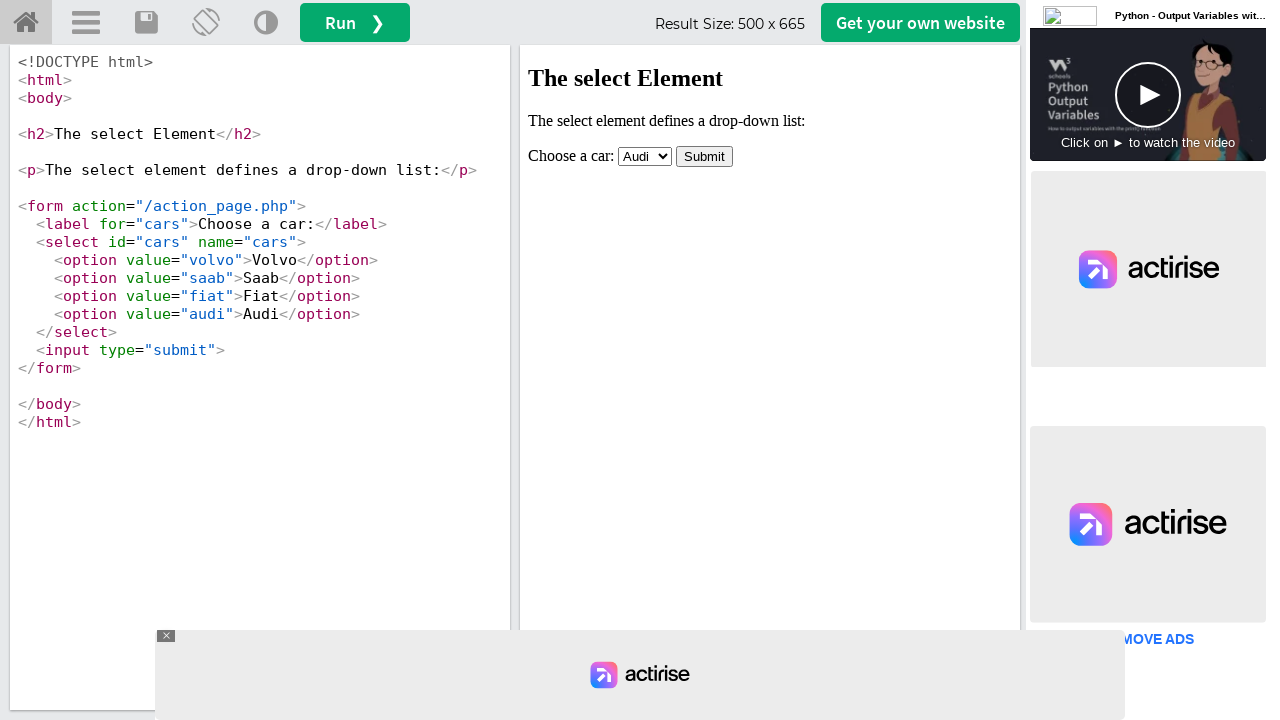

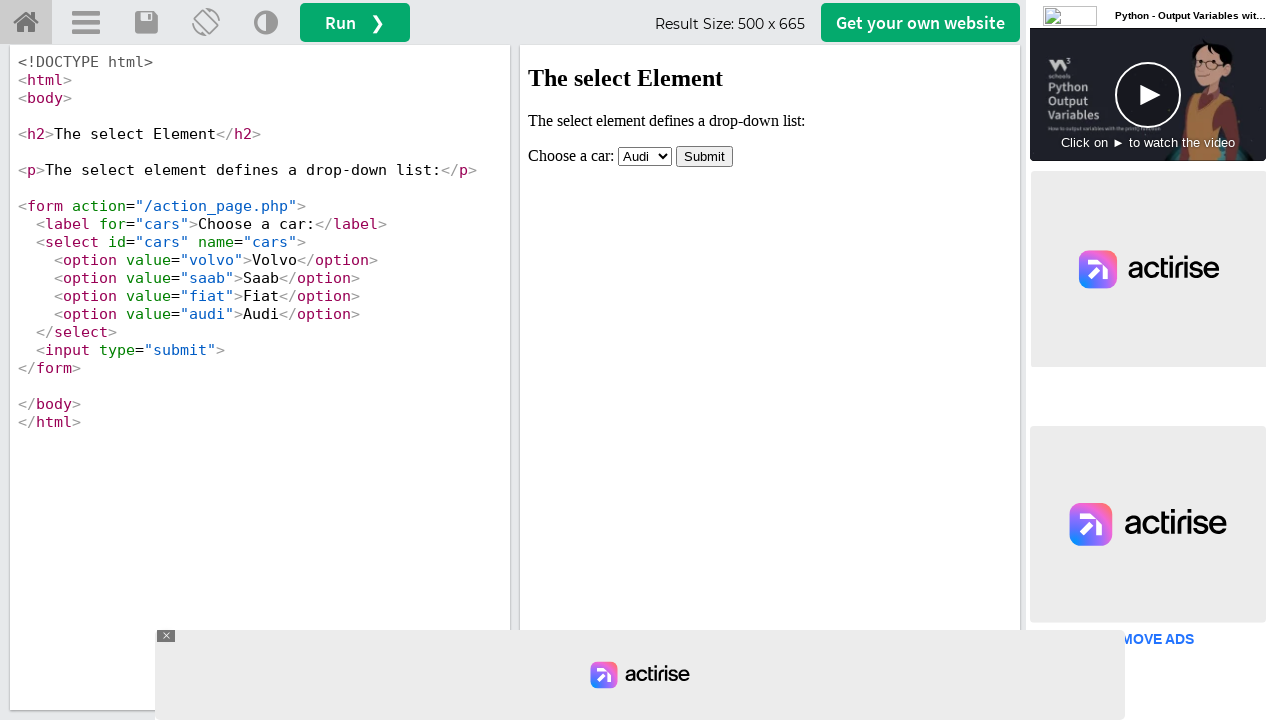